Tests that the browser back button works correctly with filter navigation

Starting URL: https://demo.playwright.dev/todomvc

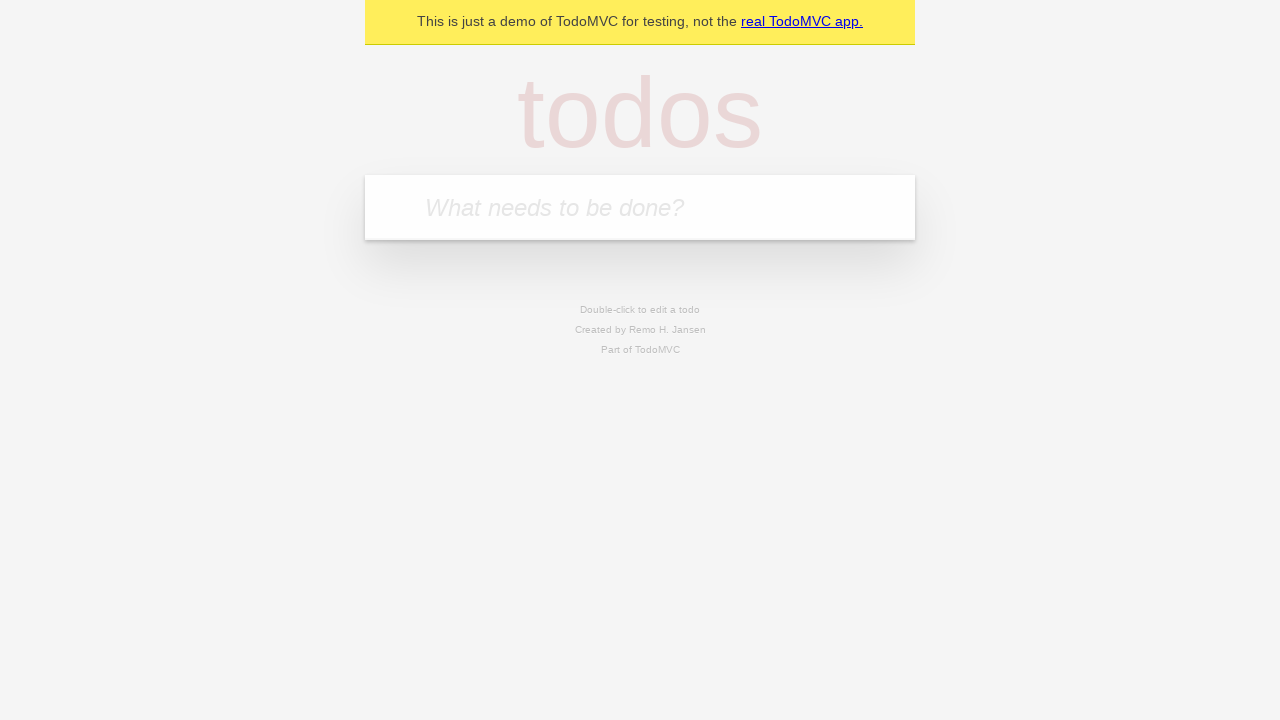

Filled todo input with 'buy some cheese' on internal:attr=[placeholder="What needs to be done?"i]
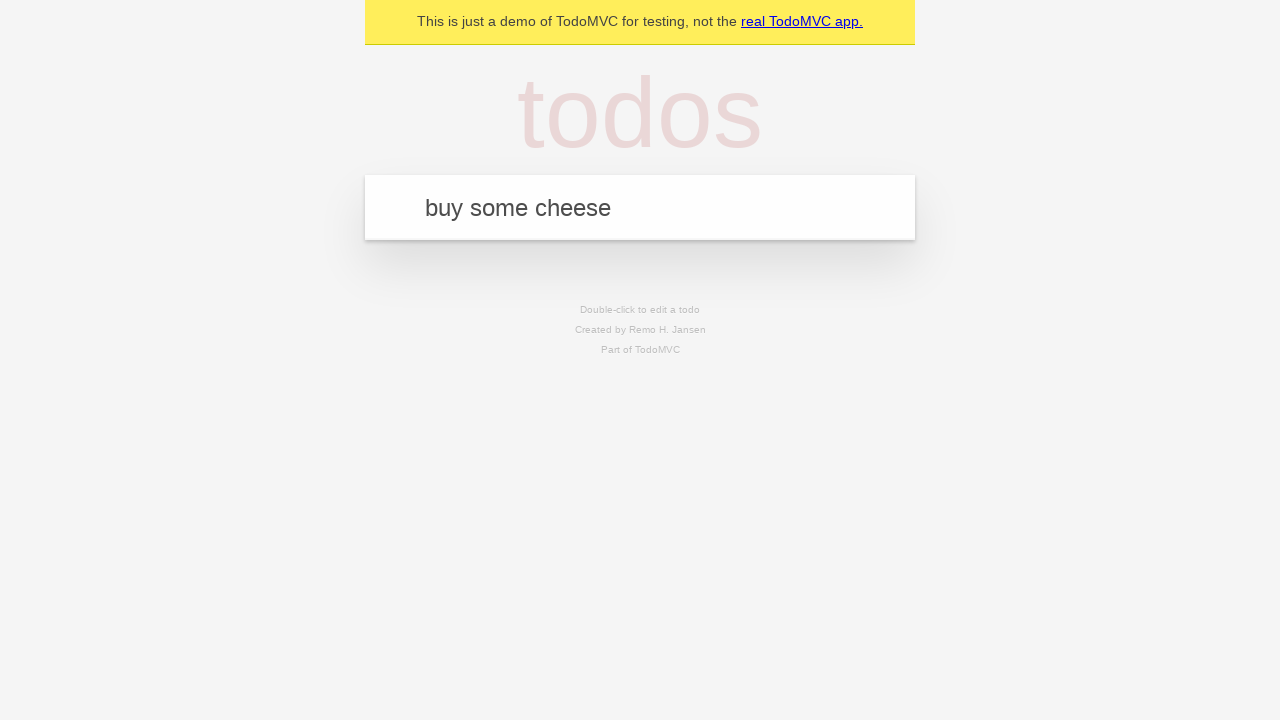

Pressed Enter to create first todo on internal:attr=[placeholder="What needs to be done?"i]
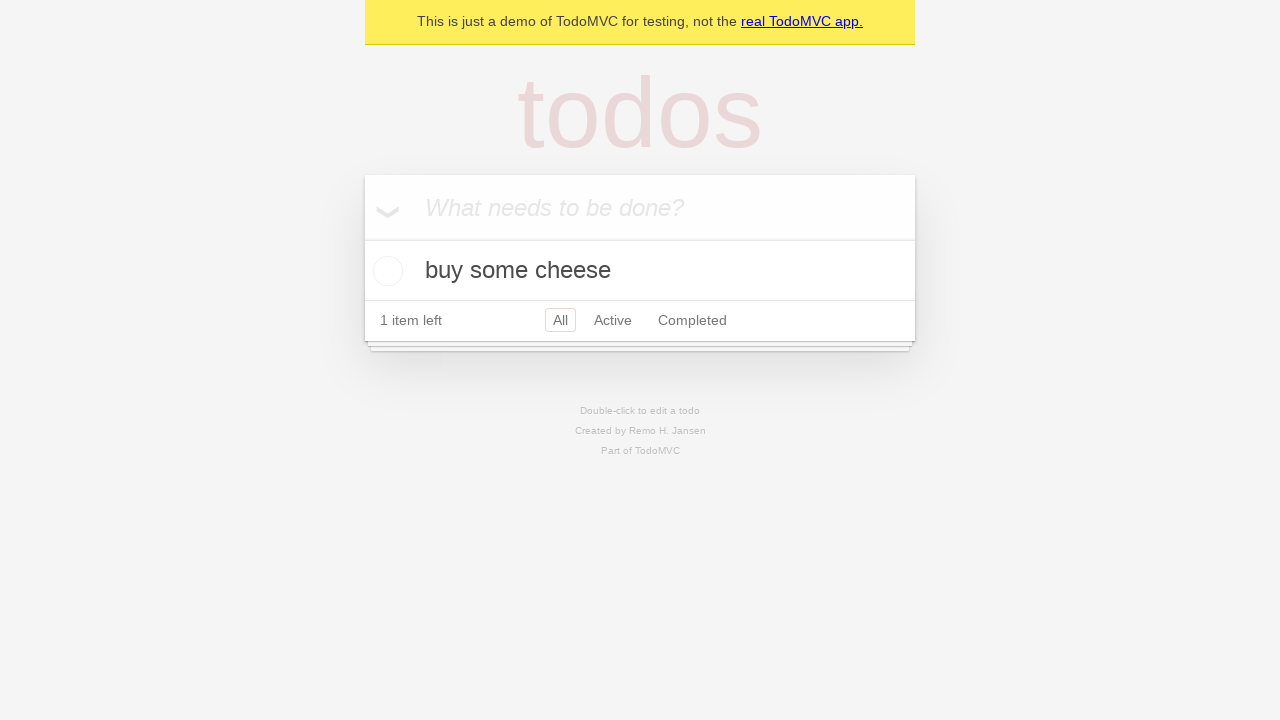

Filled todo input with 'feed the cat' on internal:attr=[placeholder="What needs to be done?"i]
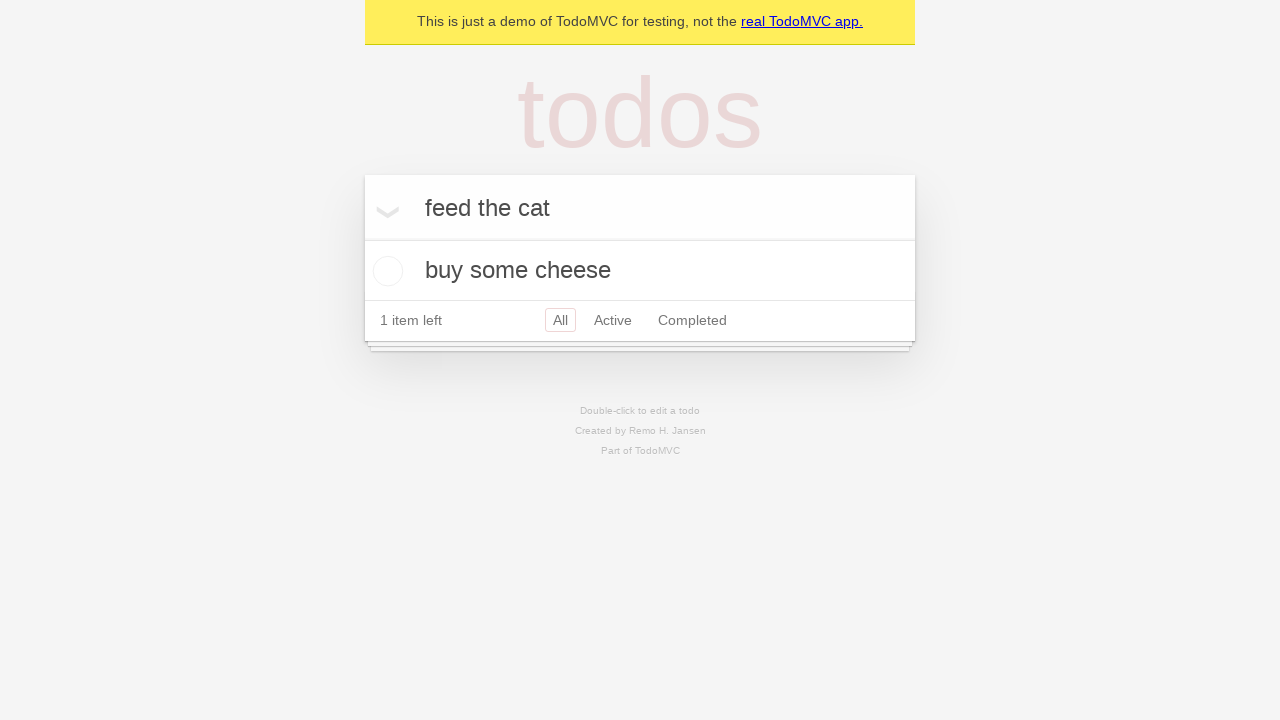

Pressed Enter to create second todo on internal:attr=[placeholder="What needs to be done?"i]
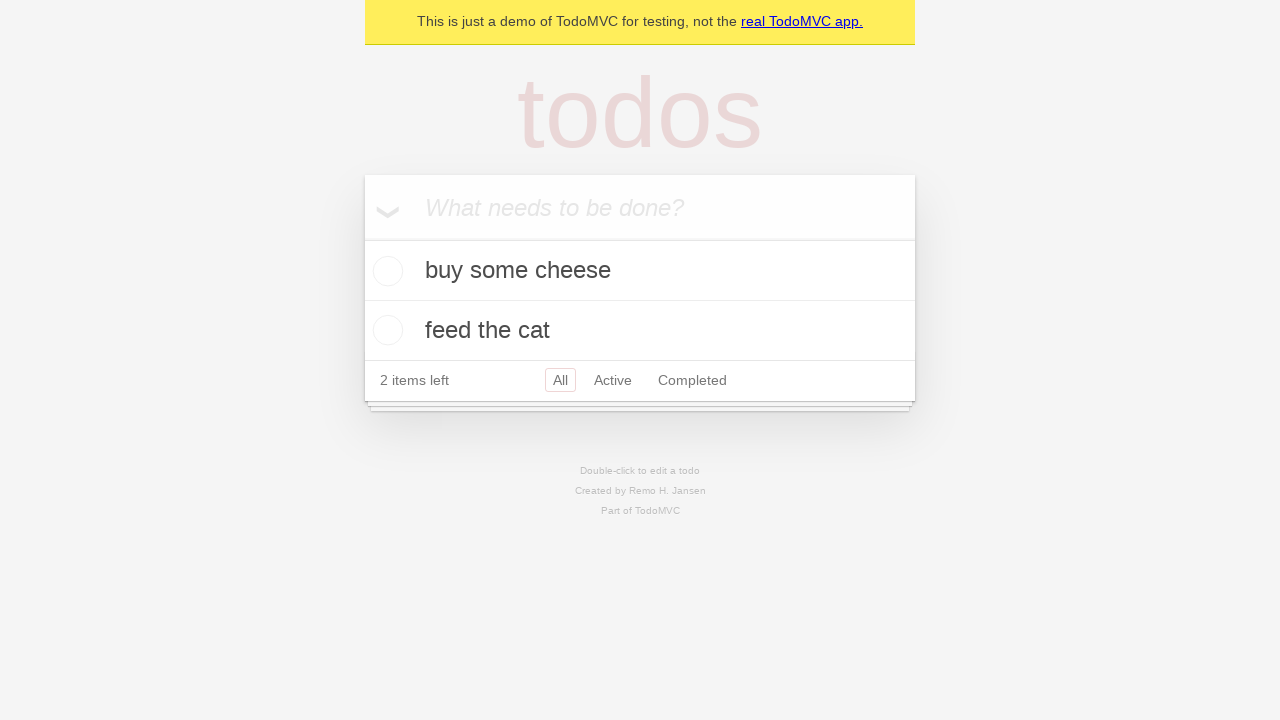

Filled todo input with 'book a doctors appointment' on internal:attr=[placeholder="What needs to be done?"i]
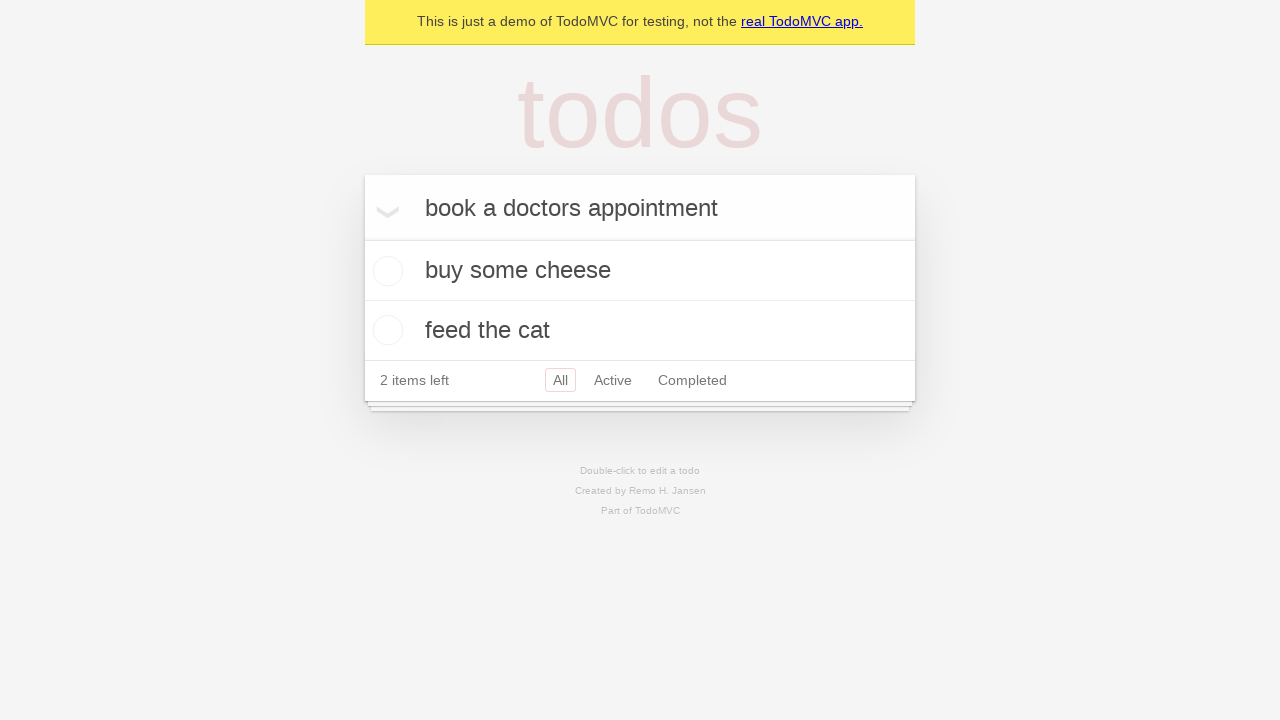

Pressed Enter to create third todo on internal:attr=[placeholder="What needs to be done?"i]
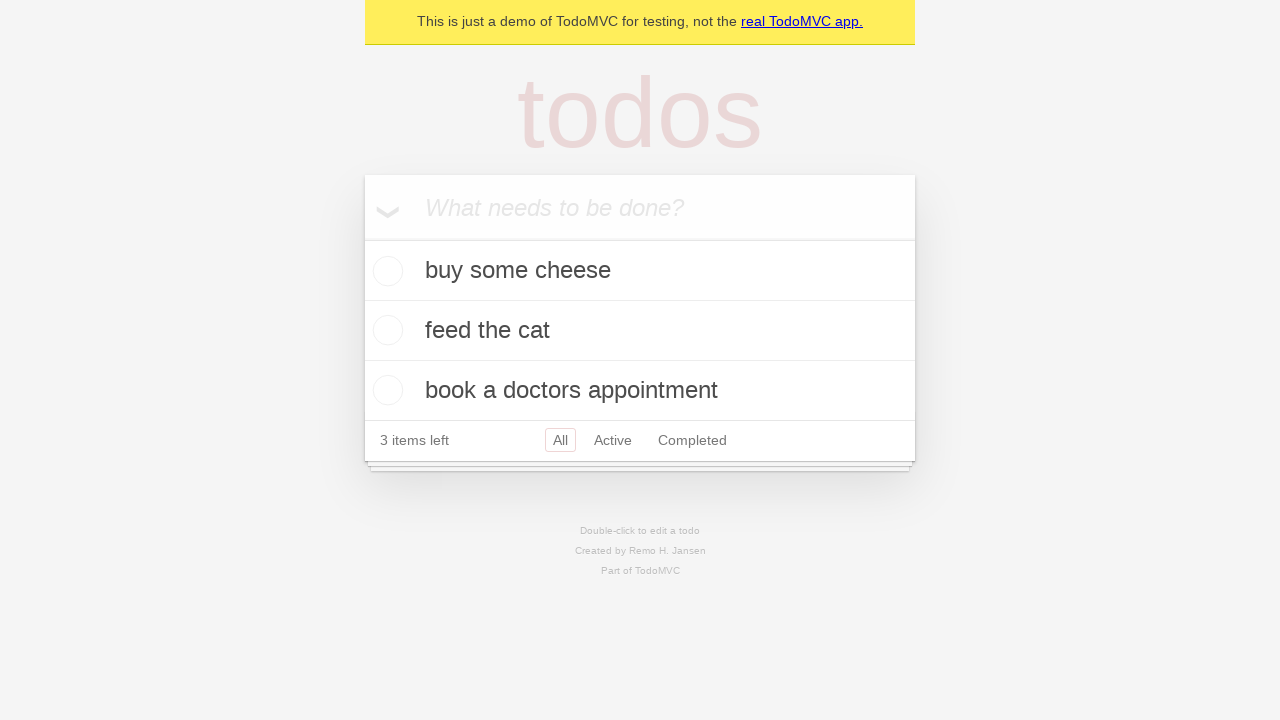

Checked the second todo item checkbox at (385, 330) on internal:testid=[data-testid="todo-item"s] >> nth=1 >> internal:role=checkbox
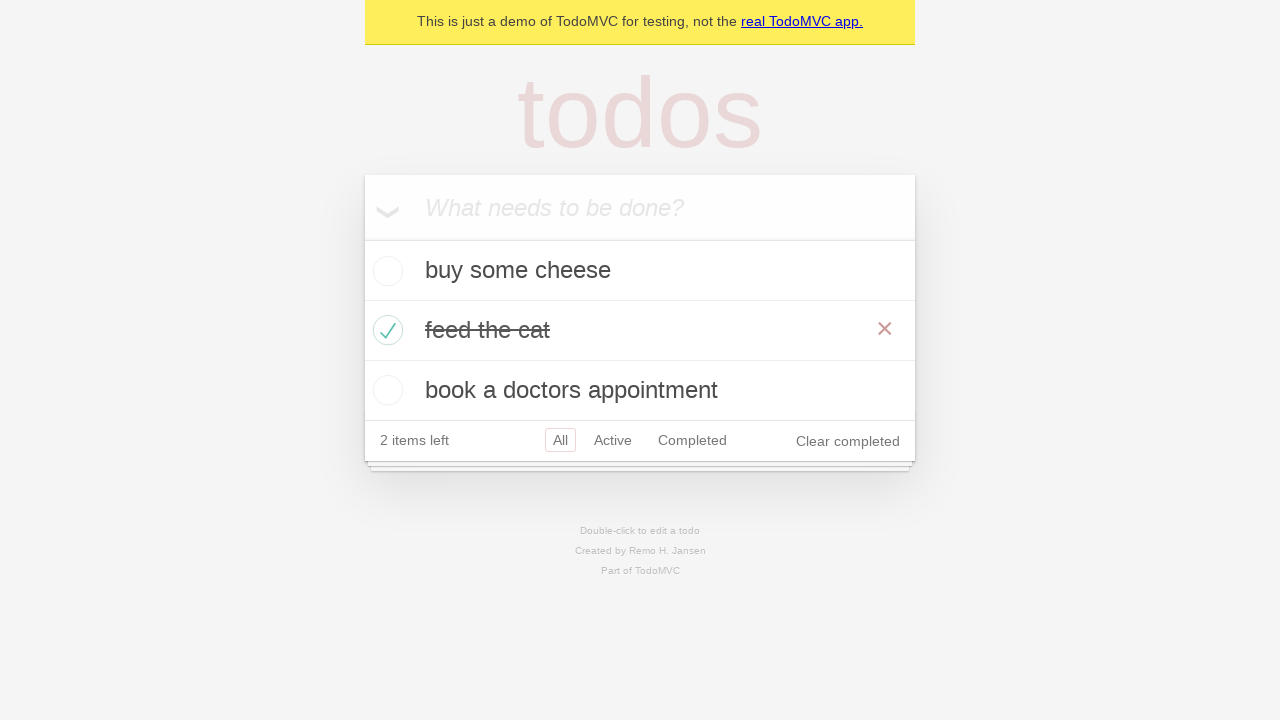

Clicked All filter at (560, 440) on internal:role=link[name="All"i]
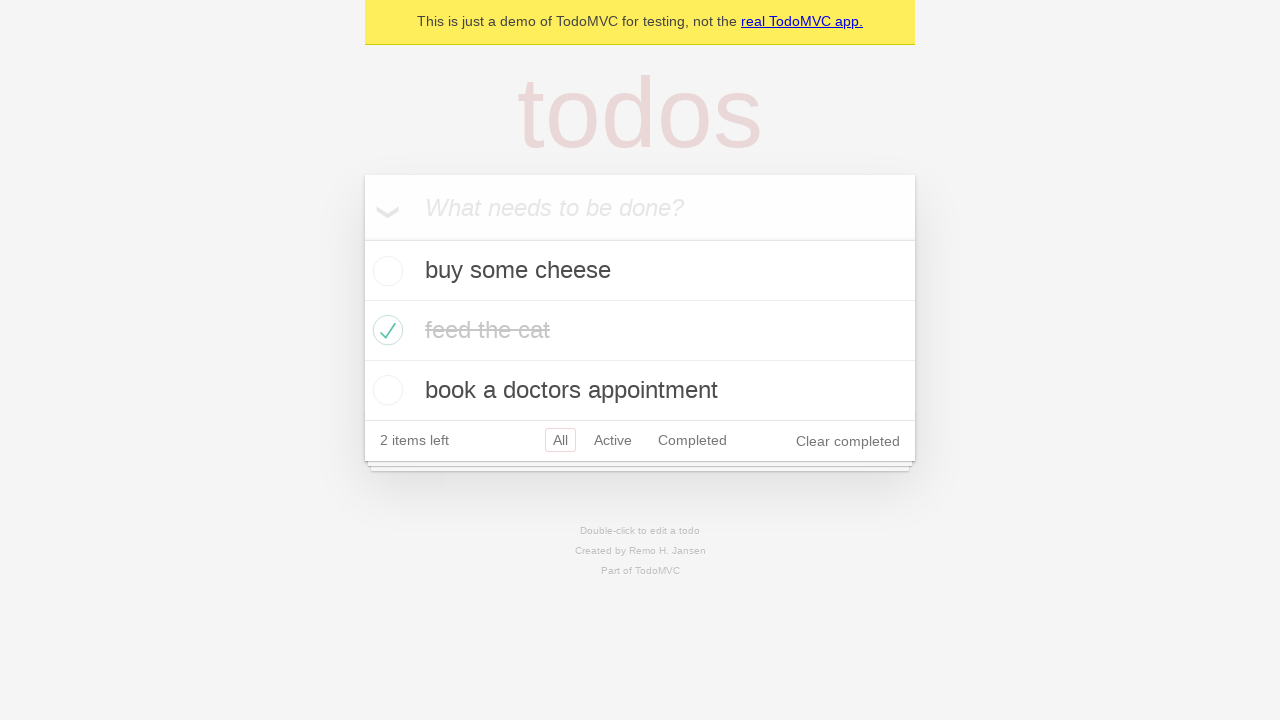

Clicked Active filter at (613, 440) on internal:role=link[name="Active"i]
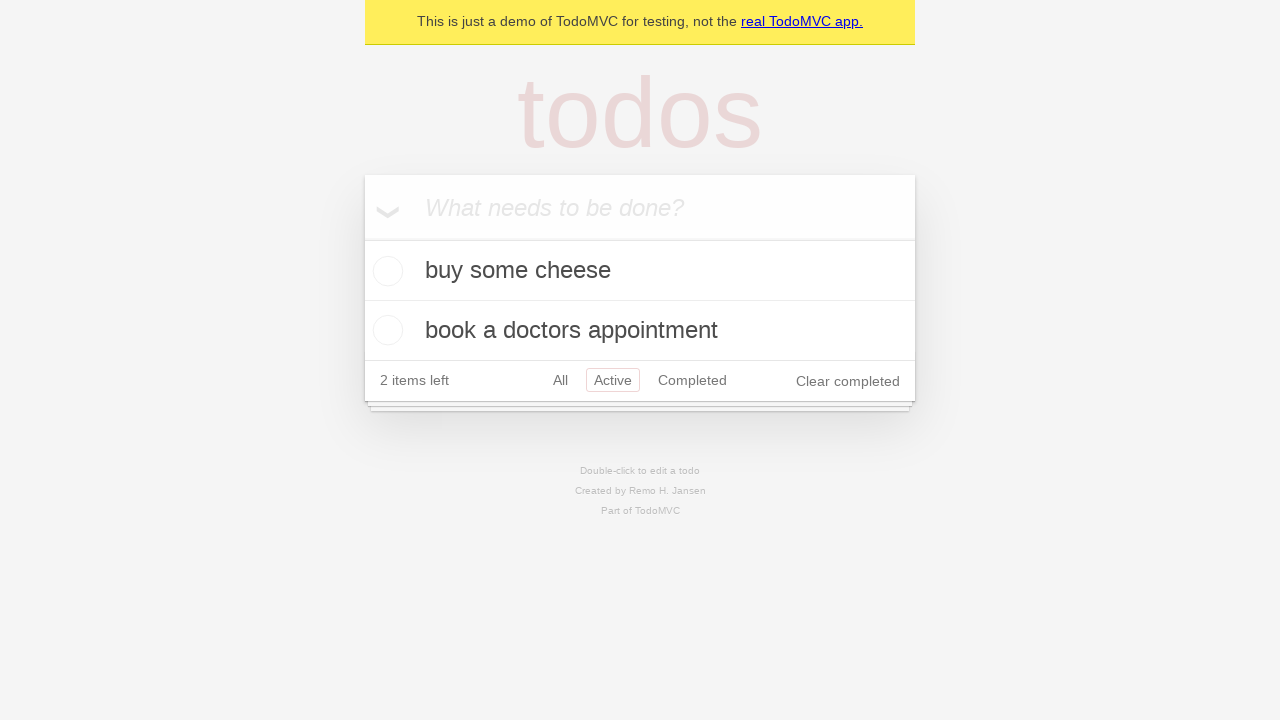

Clicked Completed filter at (692, 380) on internal:role=link[name="Completed"i]
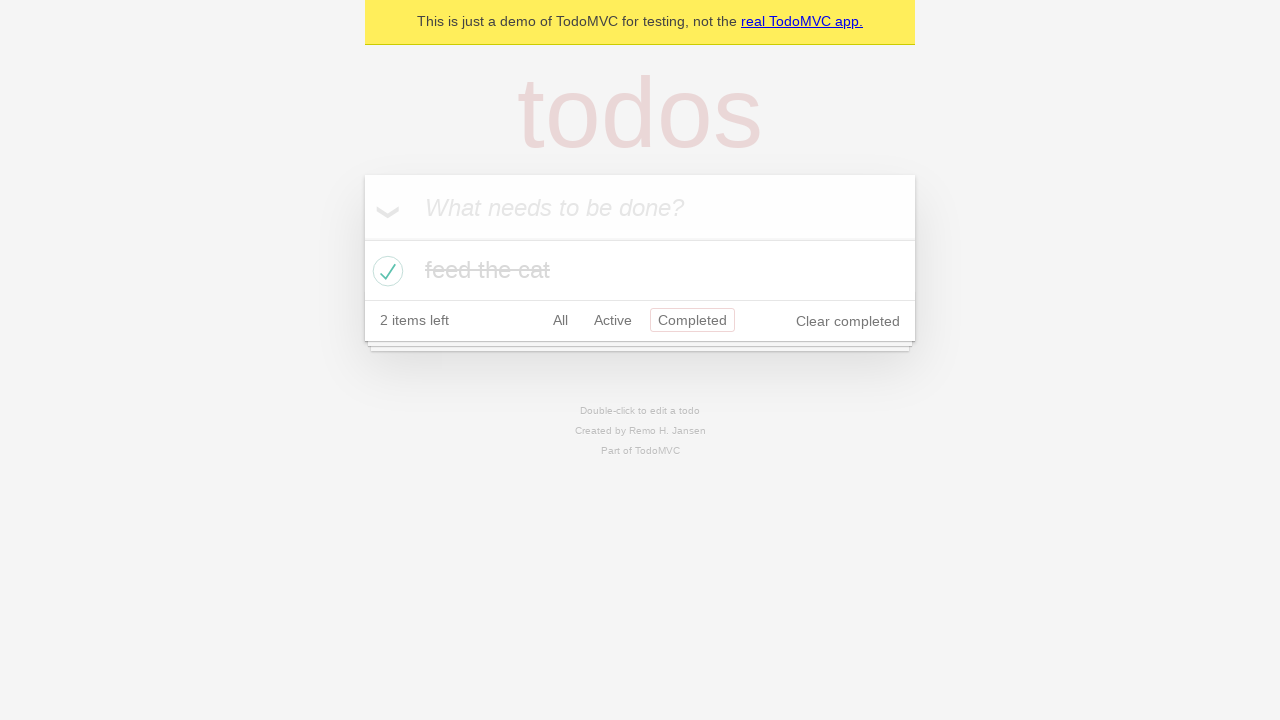

Navigated back using browser back button
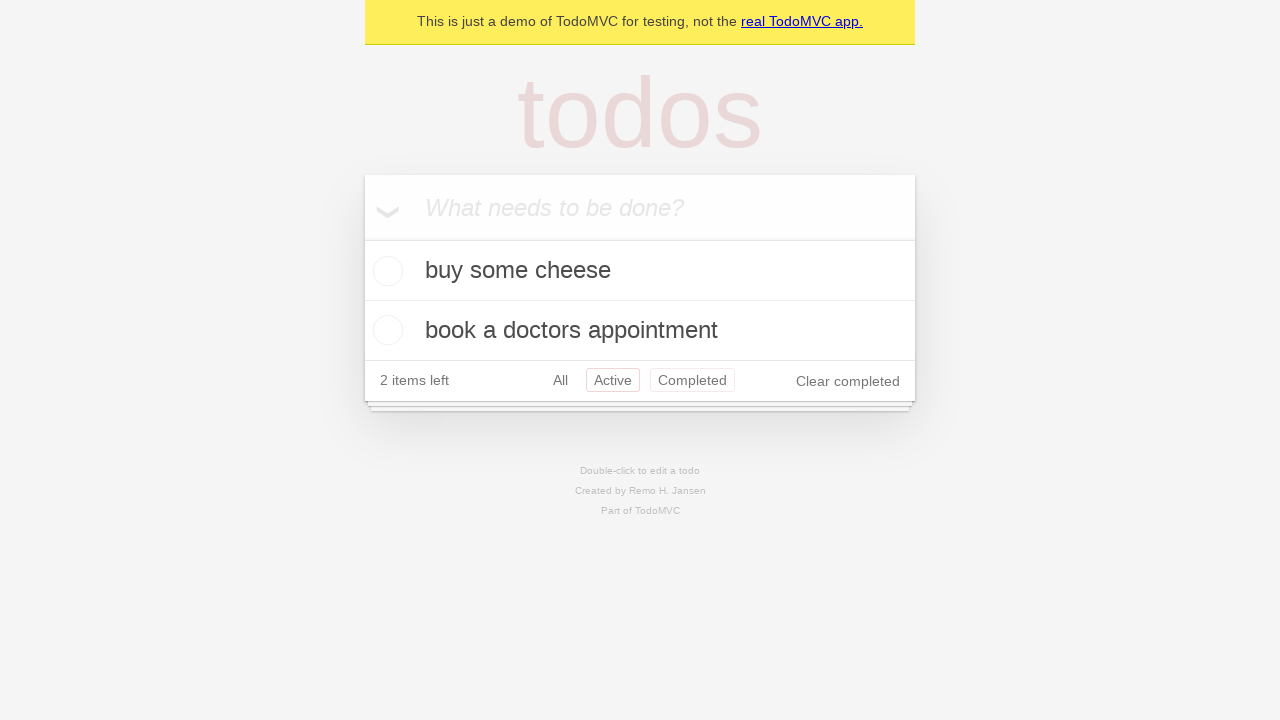

Navigated back again using browser back button
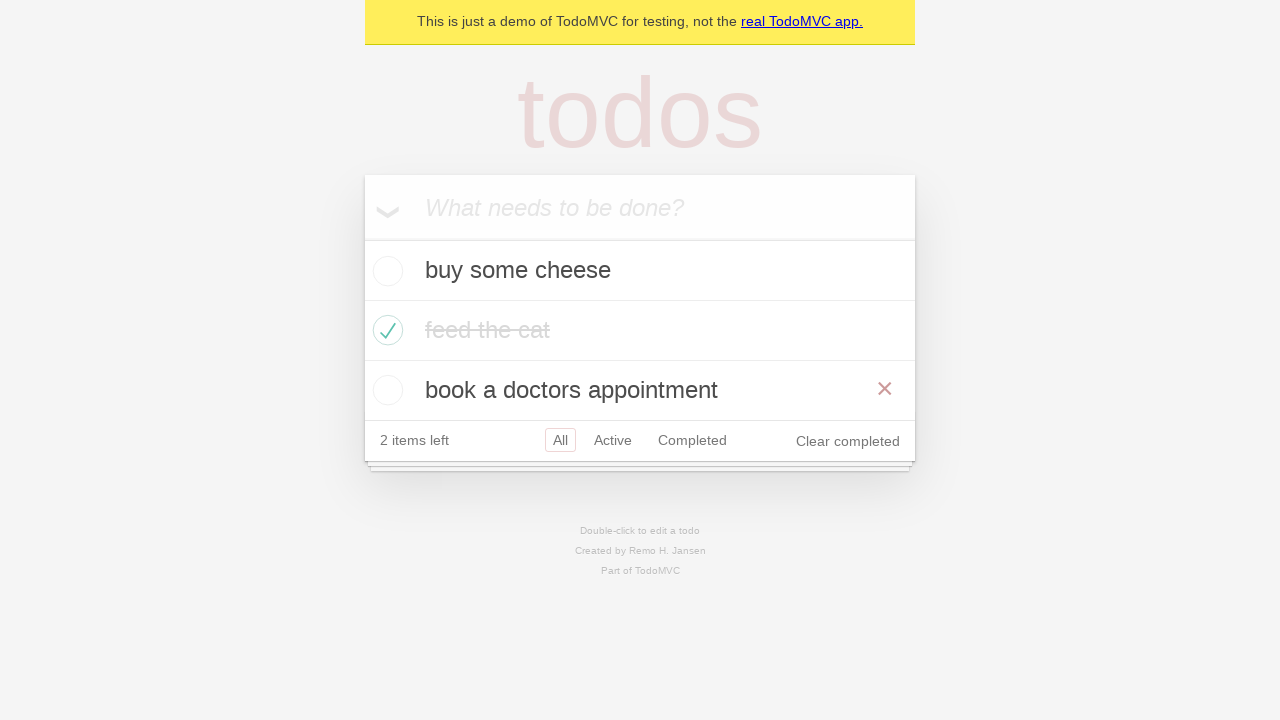

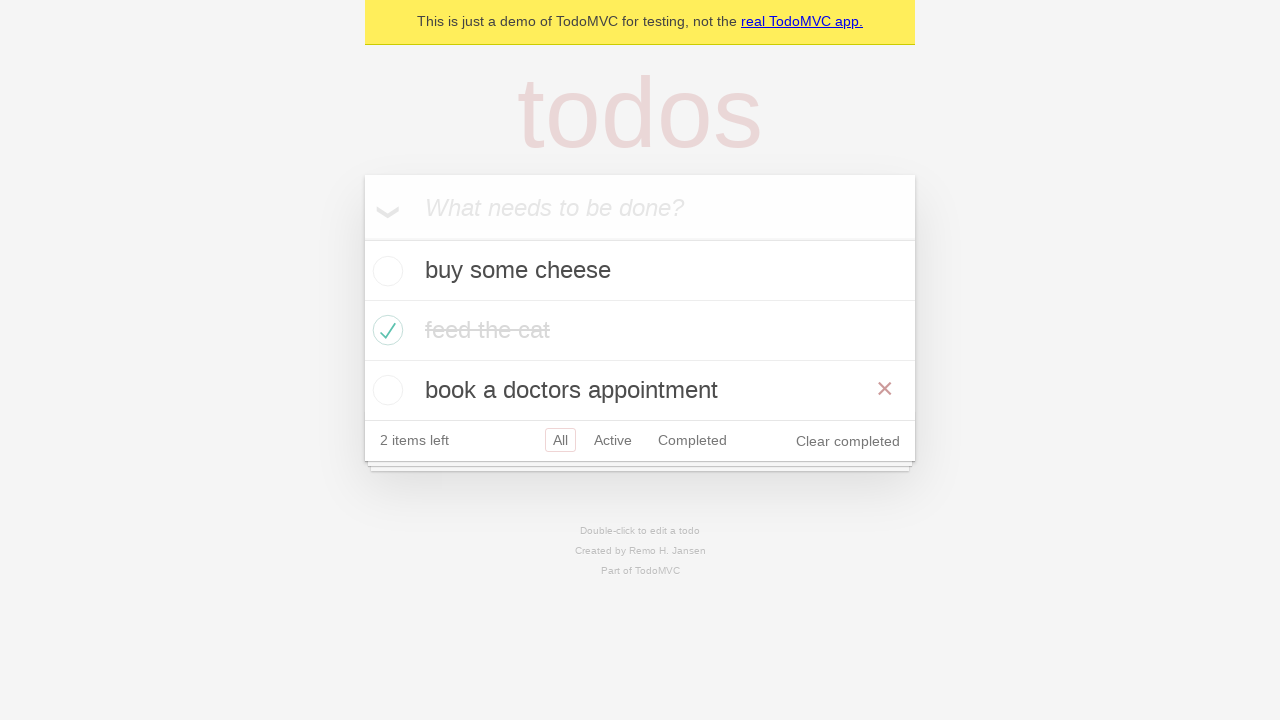